Tests entering only a name in the feedback form, submitting it, clicking "Yes" to confirm, and verifying the thank you message includes the entered name.

Starting URL: https://kristinek.github.io/site/tasks/provide_feedback

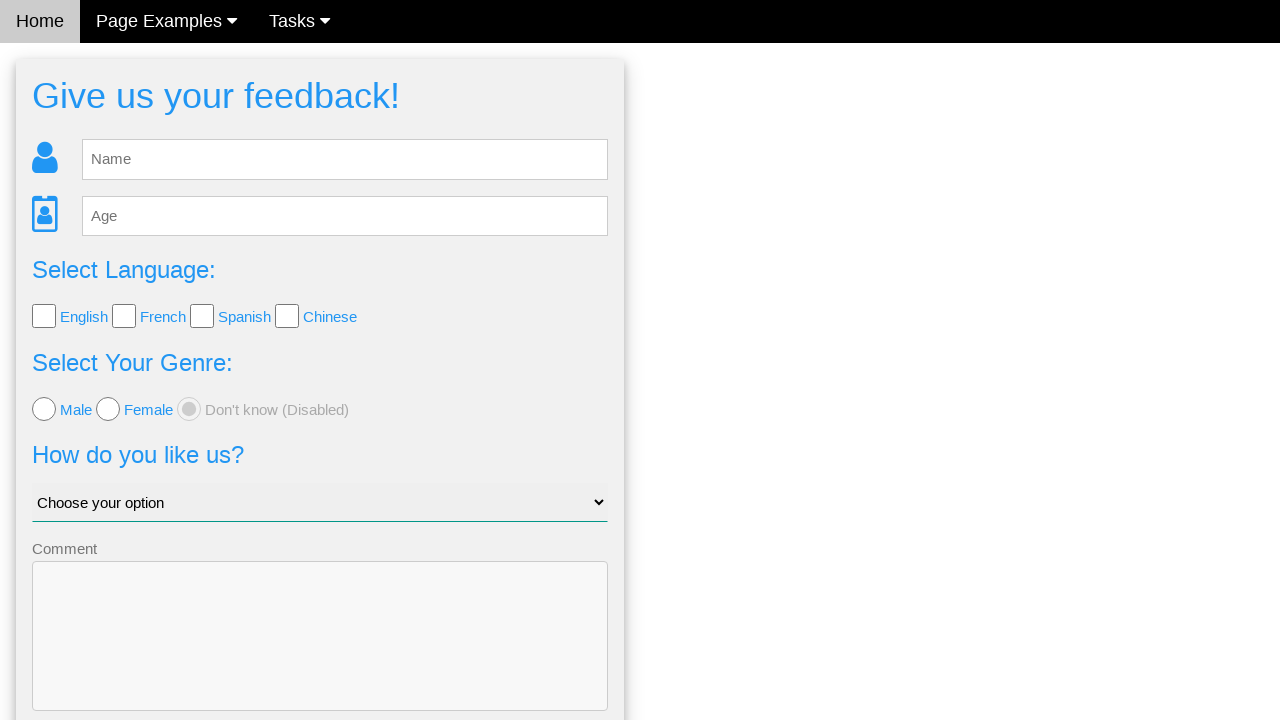

Filled feedback form name field with 'Carlos' on #fb_name
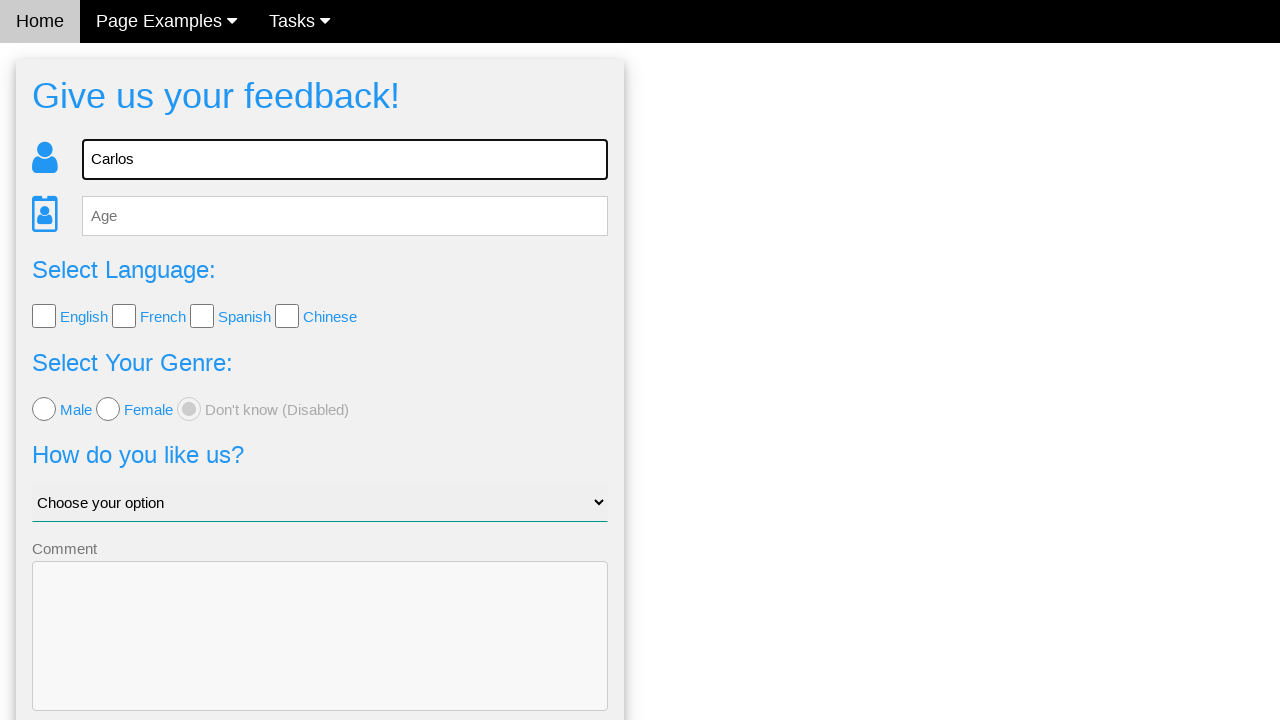

Clicked Send button to submit feedback form at (320, 656) on .w3-btn-block
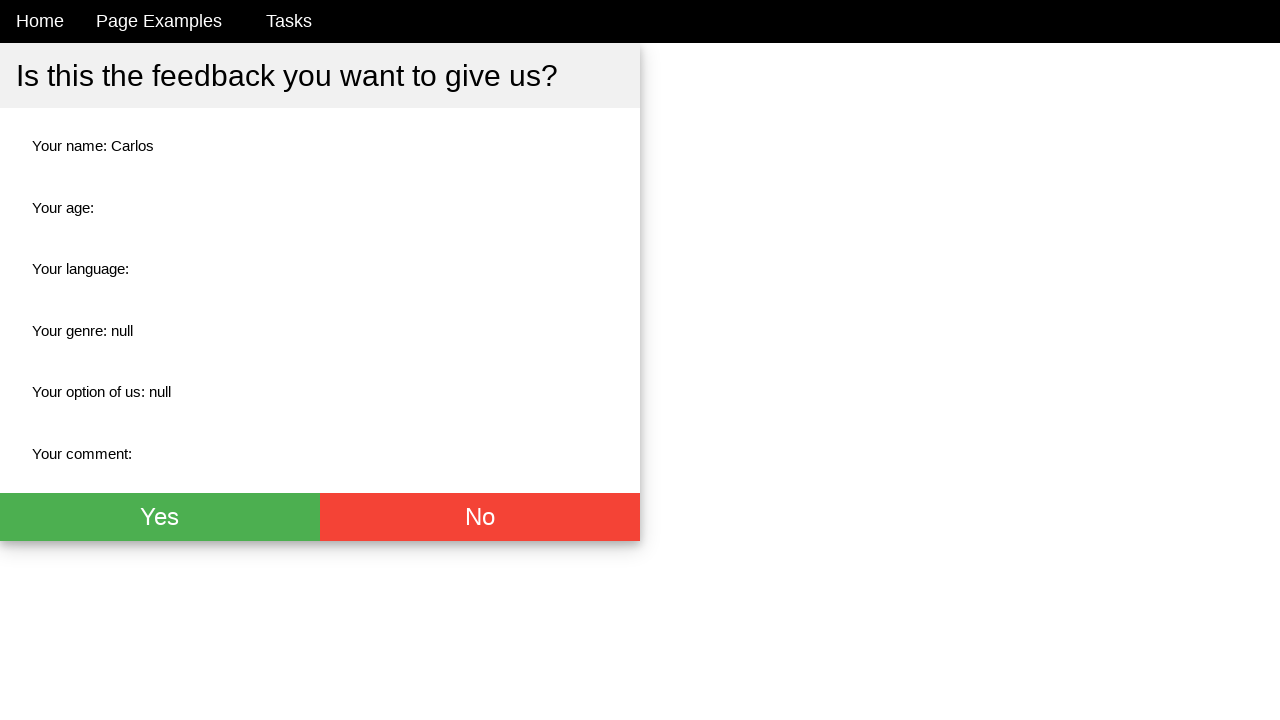

Confirmation page loaded with Yes button visible
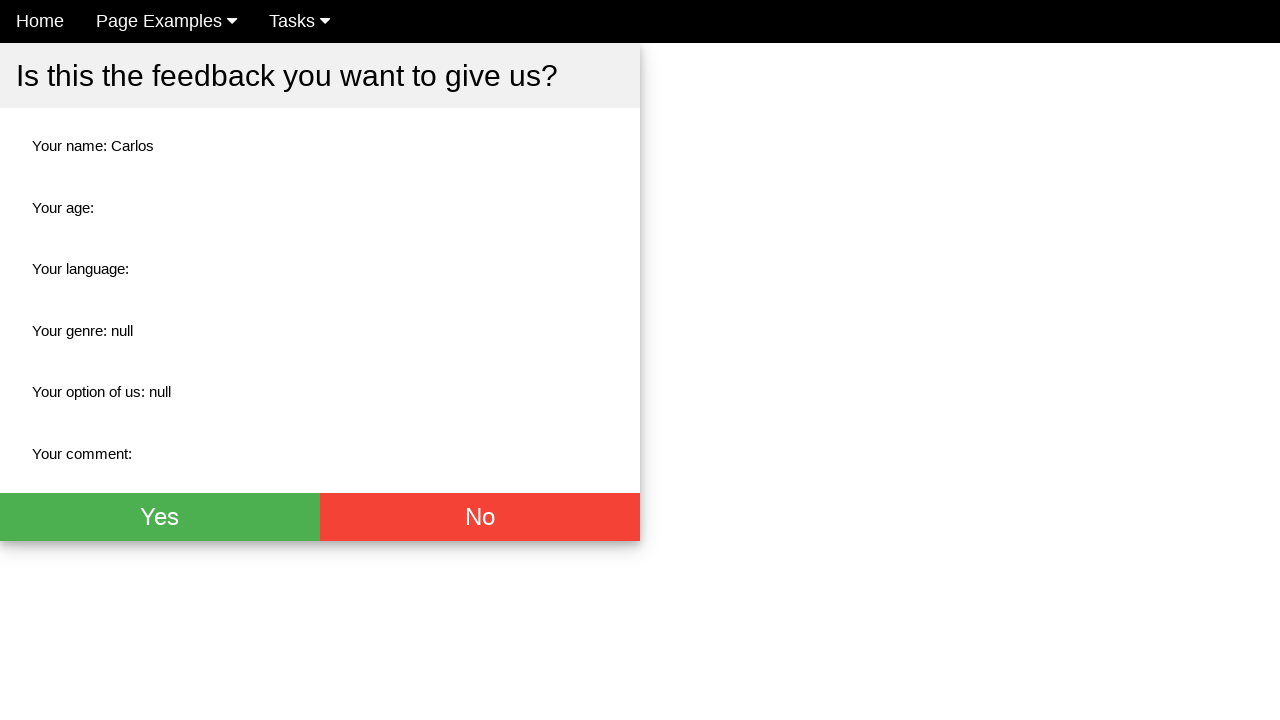

Clicked Yes button to confirm feedback submission at (160, 517) on .w3-green
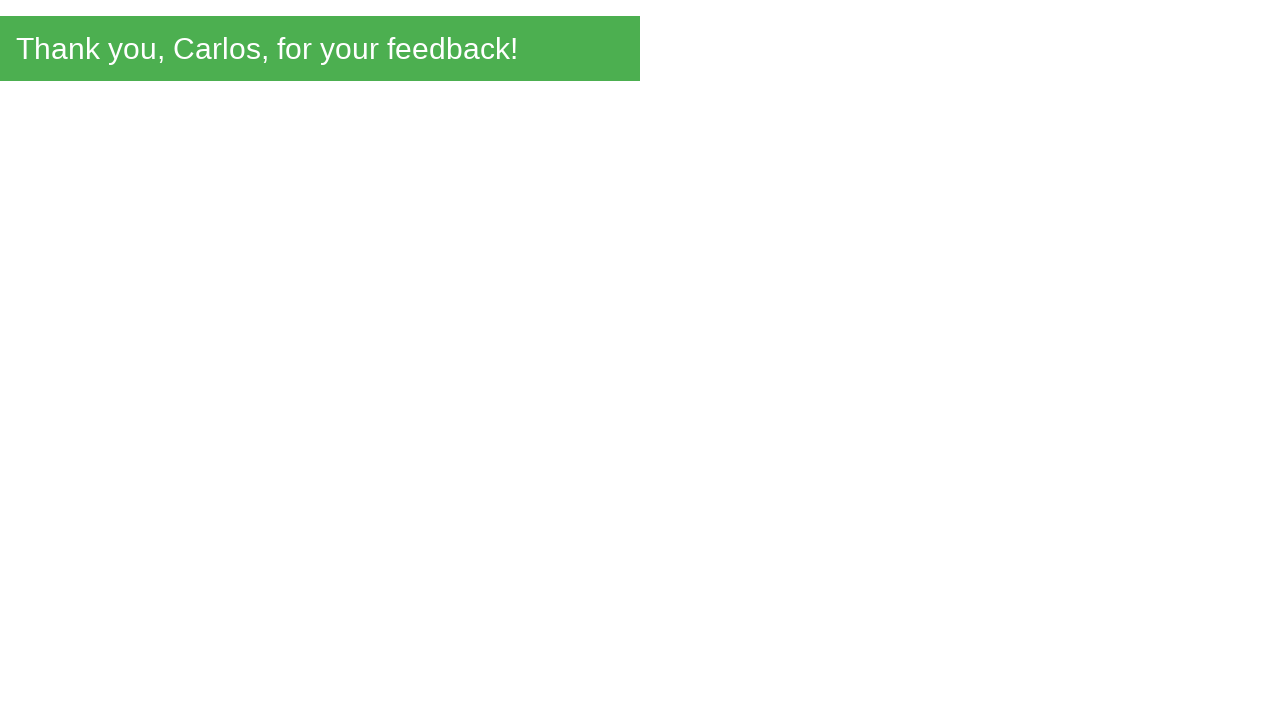

Thank you page loaded with heading visible
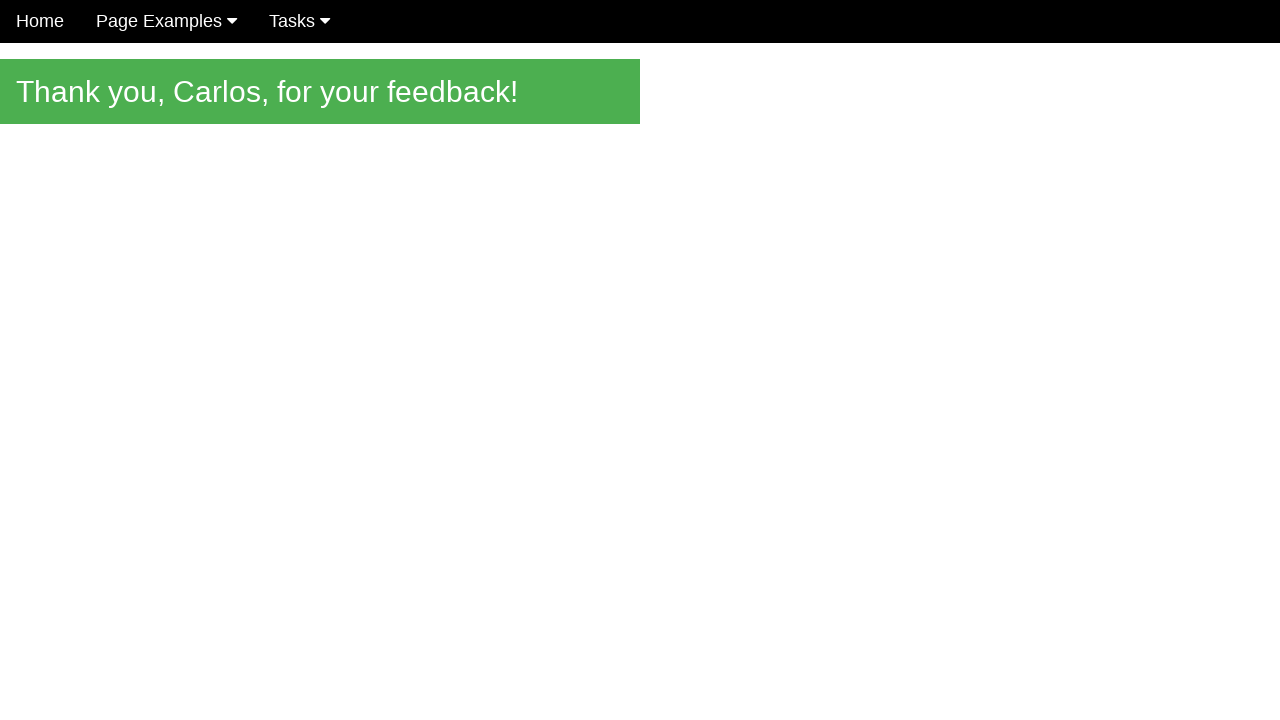

Verified thank you message includes entered name 'Carlos'
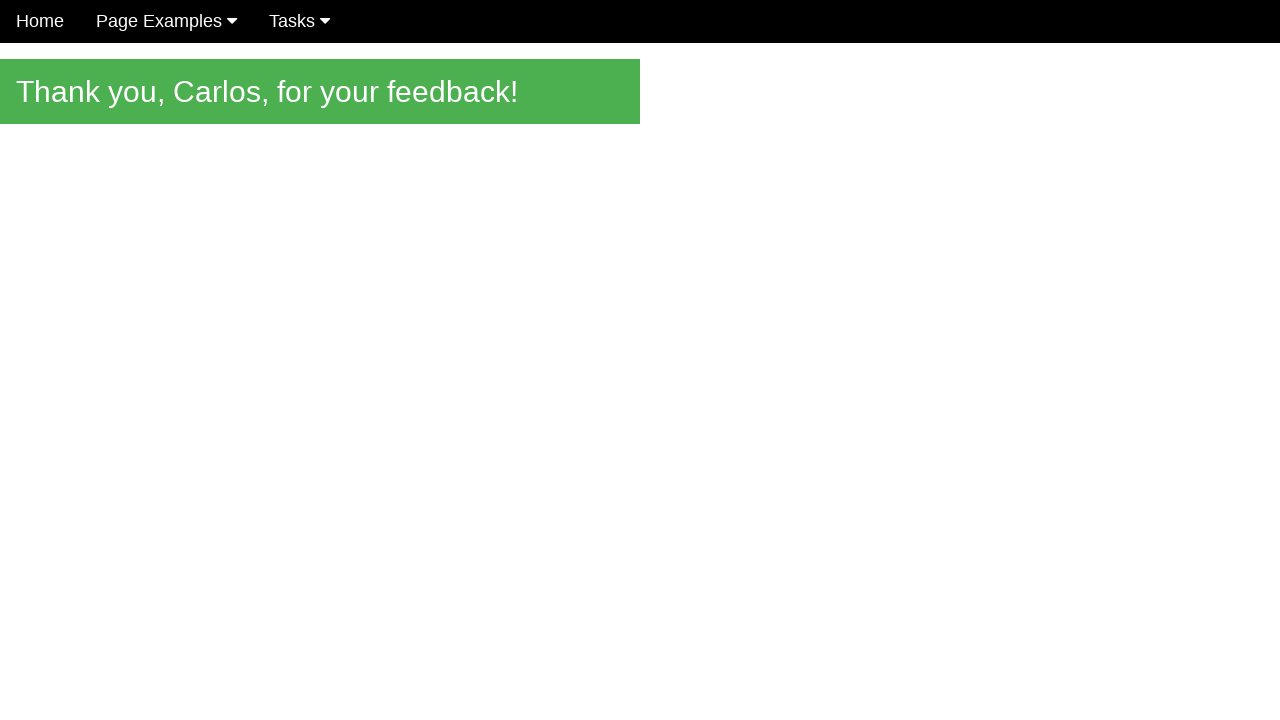

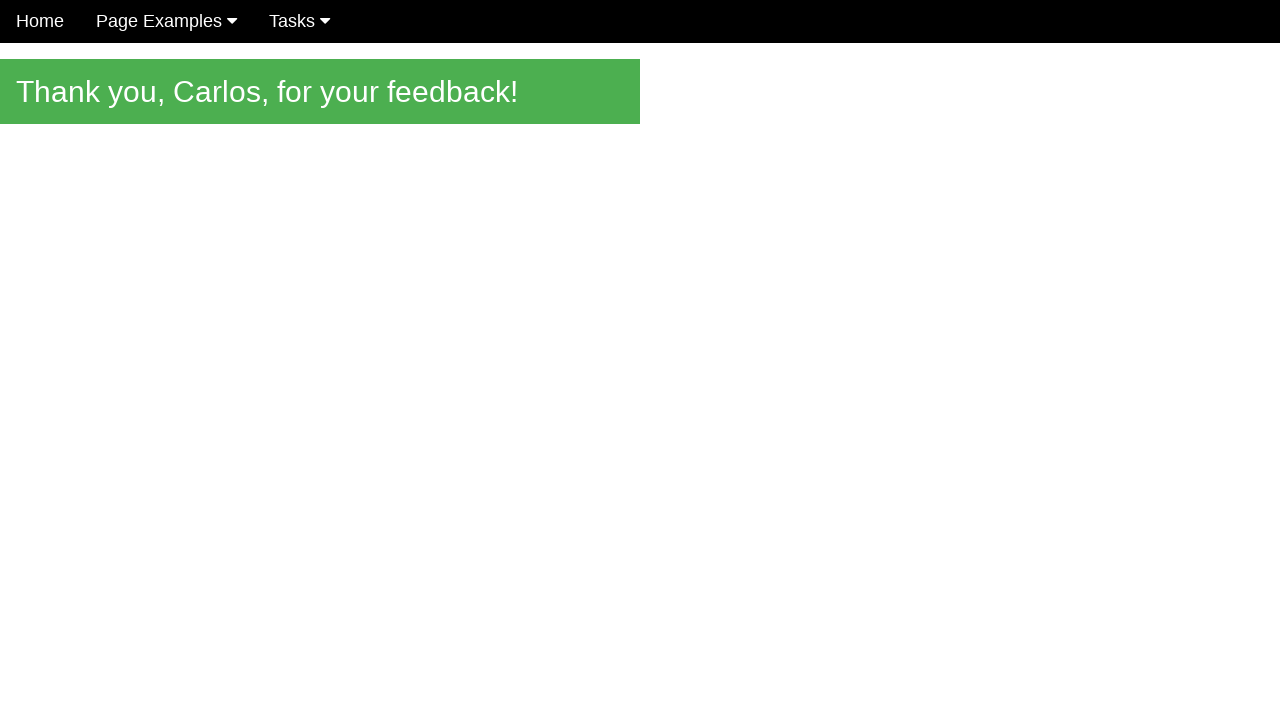